Tests right-click context menu by right-clicking on A/B Testing link, opening it in a new window, and verifying the page title

Starting URL: https://practice.cydeo.com/

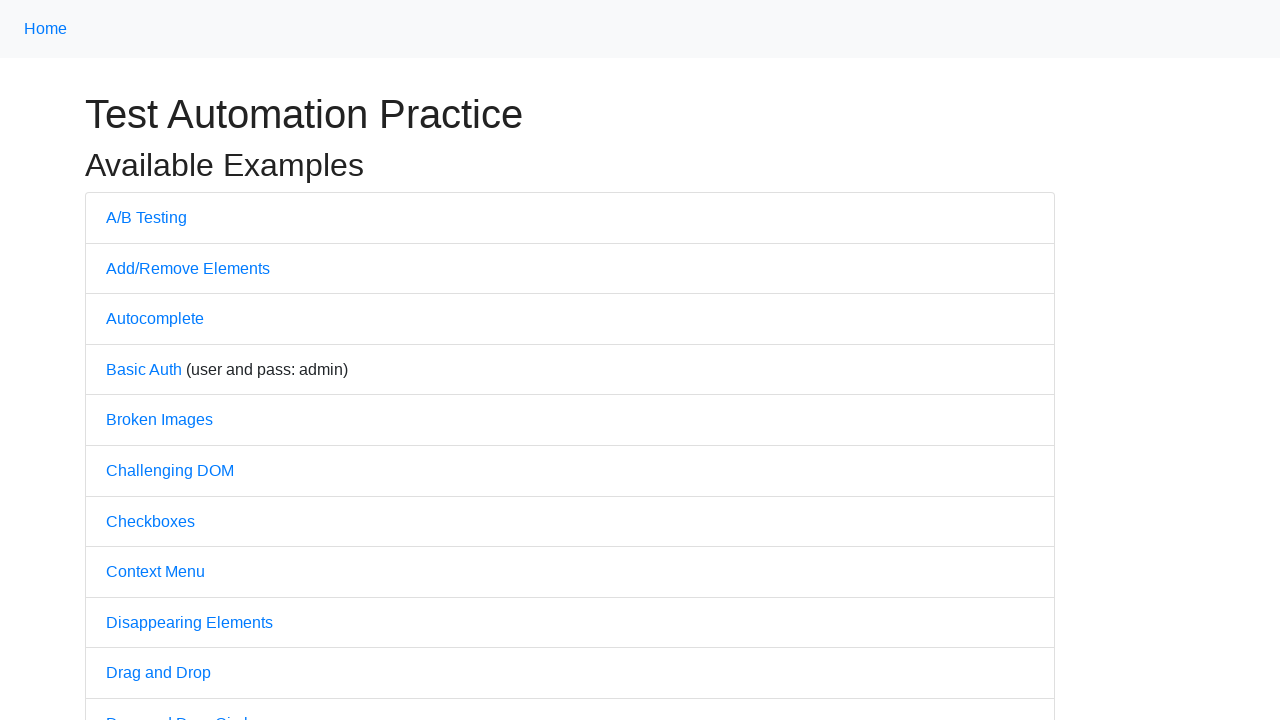

Navigated to https://practice.cydeo.com/
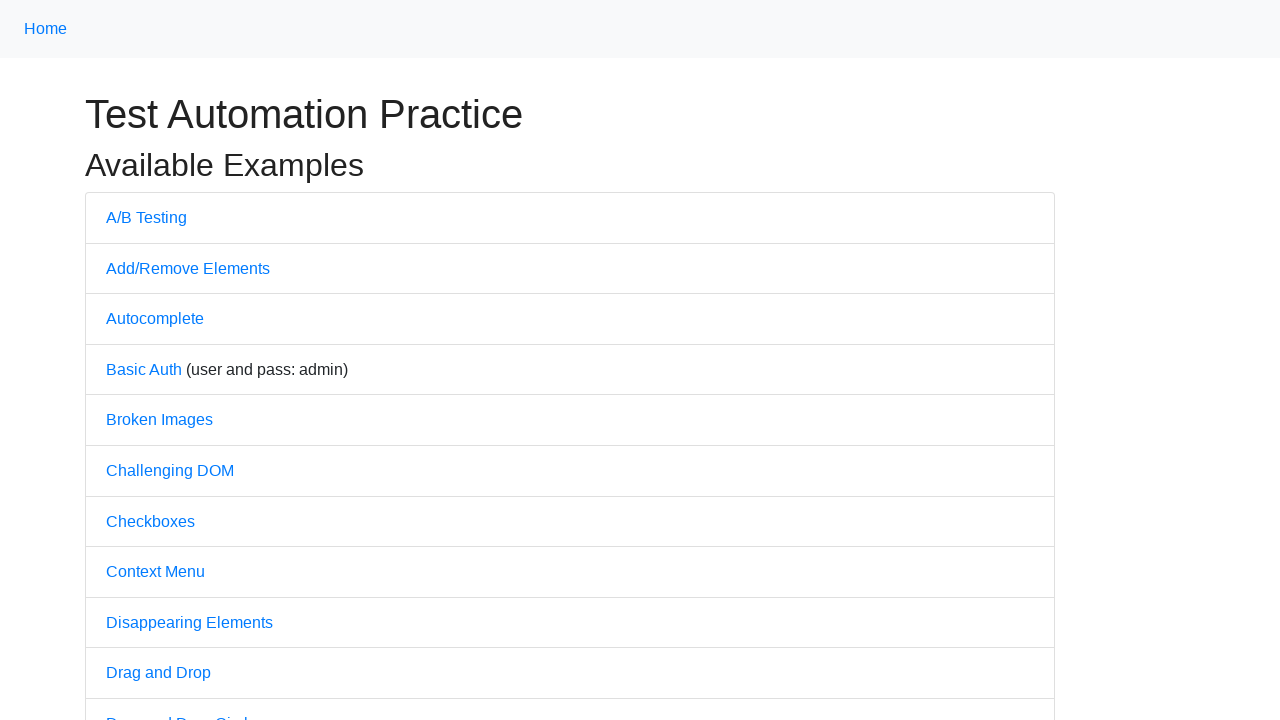

Right-clicked on A/B Testing link to open context menu at (146, 217) on text=A/B Testing
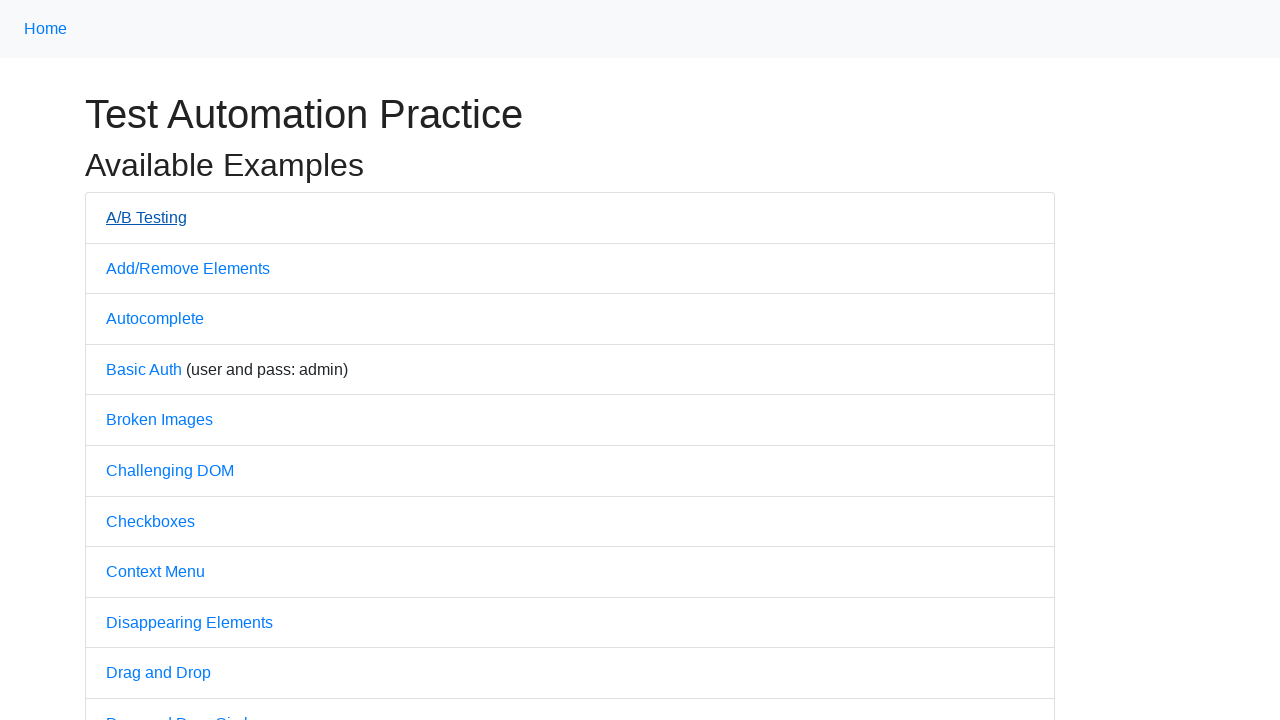

Opened A/B Testing link in new window using Ctrl+Click at (146, 217) on text=A/B Testing
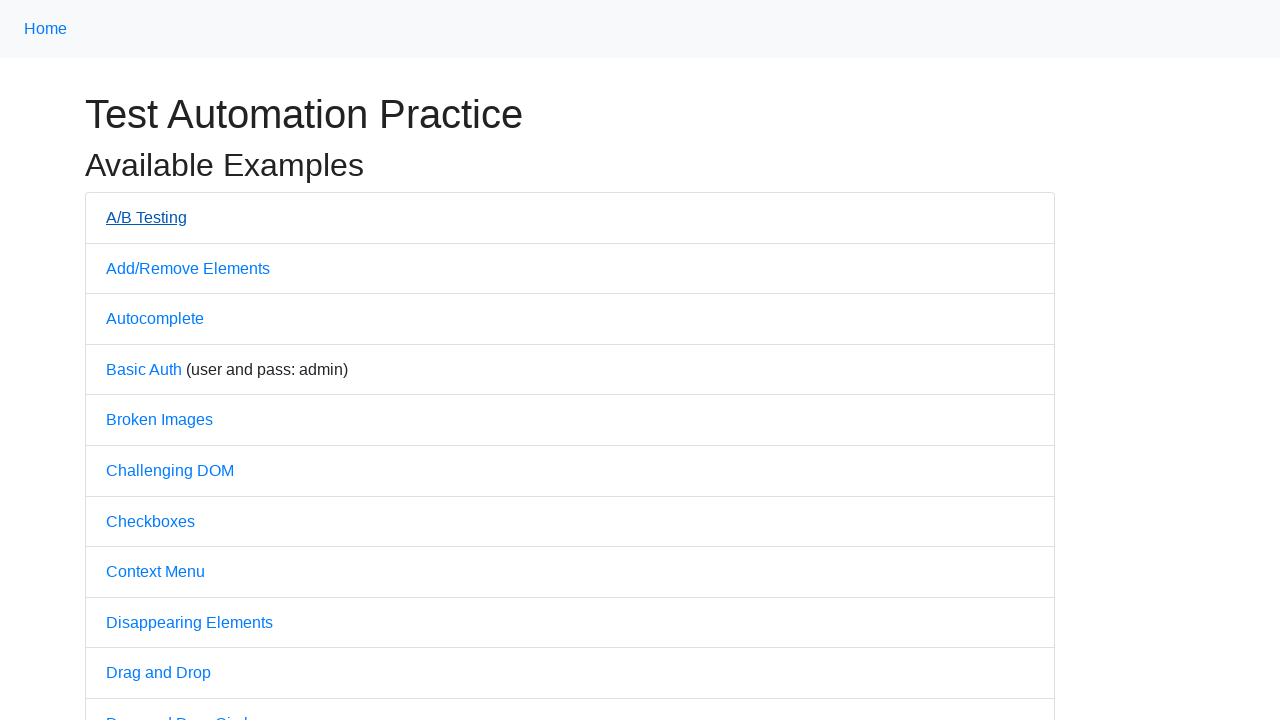

New page window created and captured
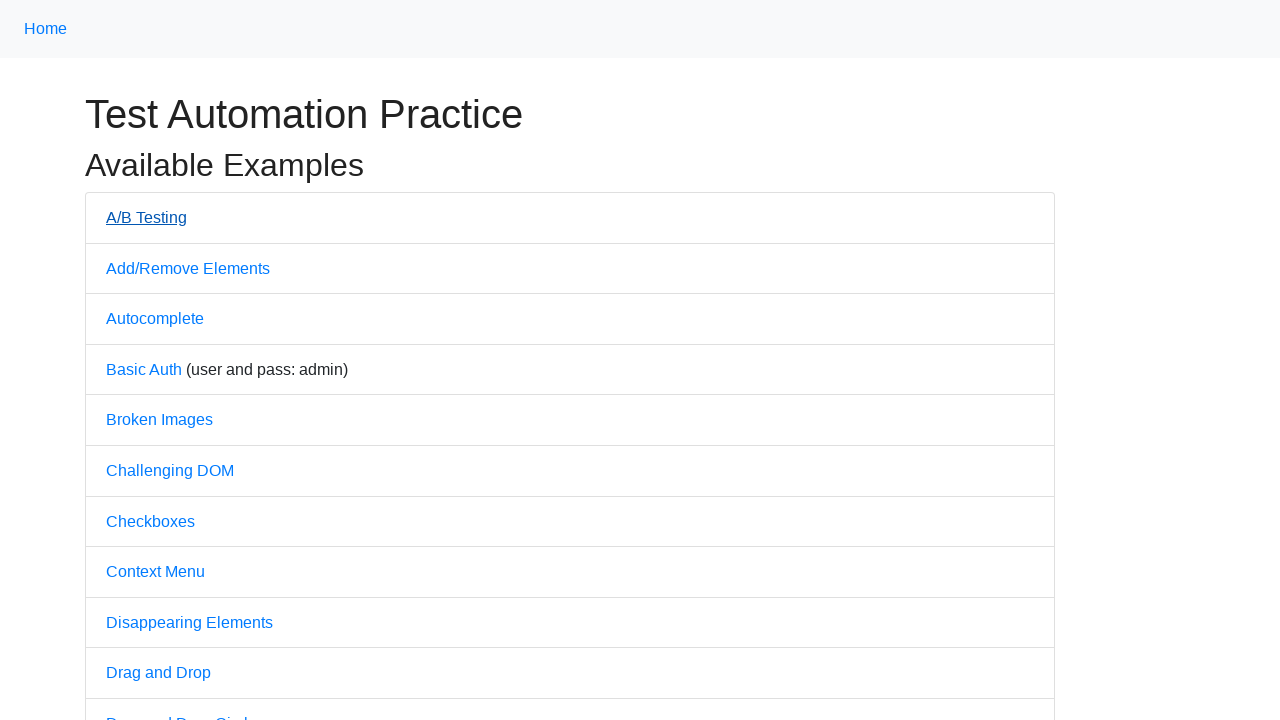

New page finished loading
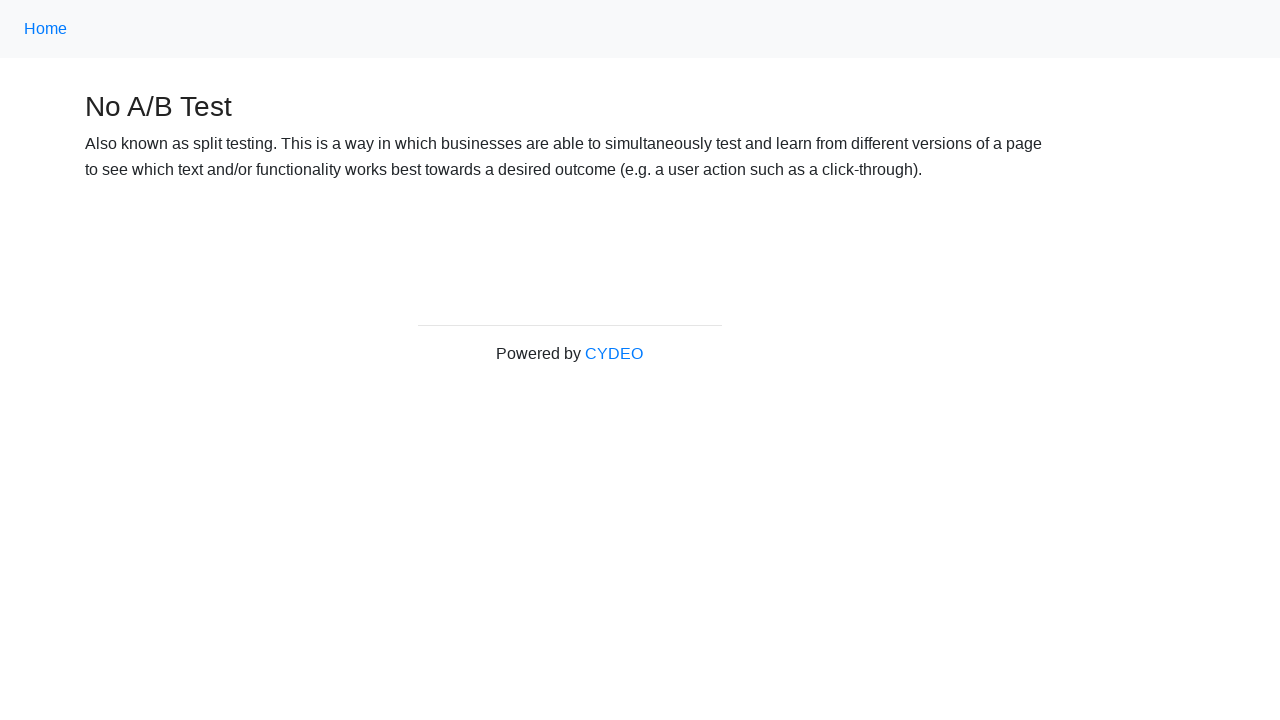

Verified new page title is 'No A/B Test'
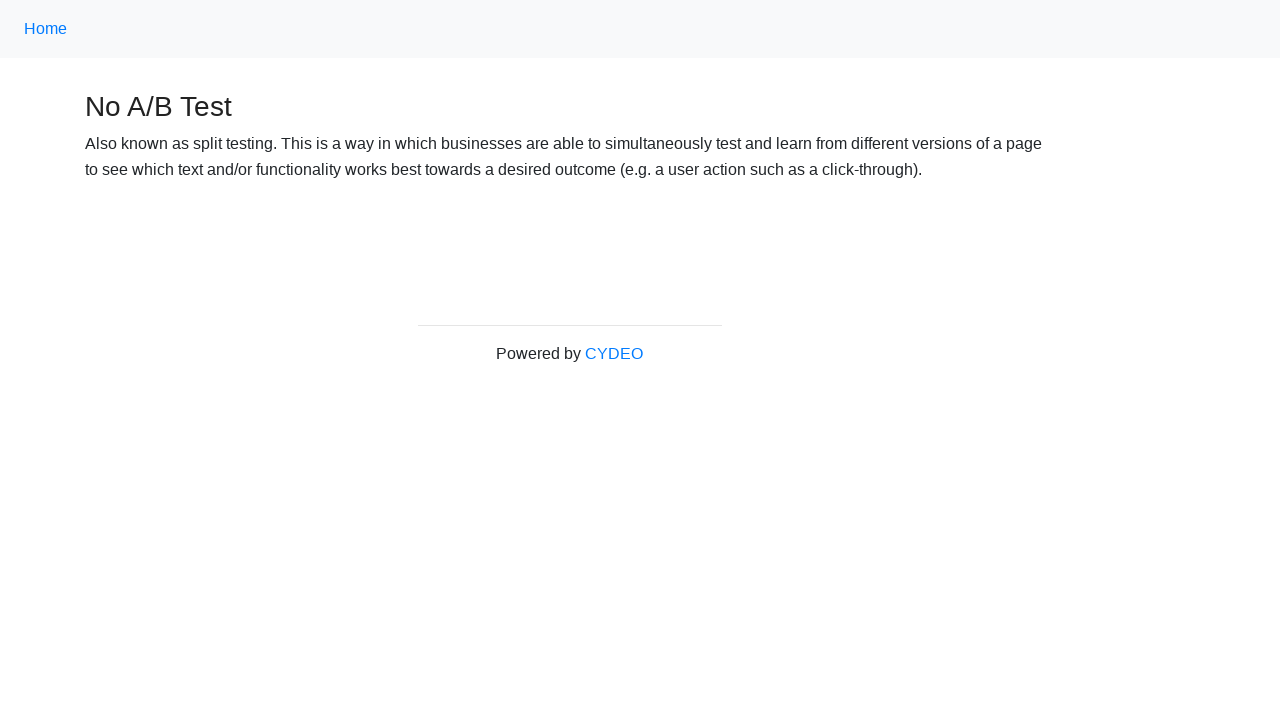

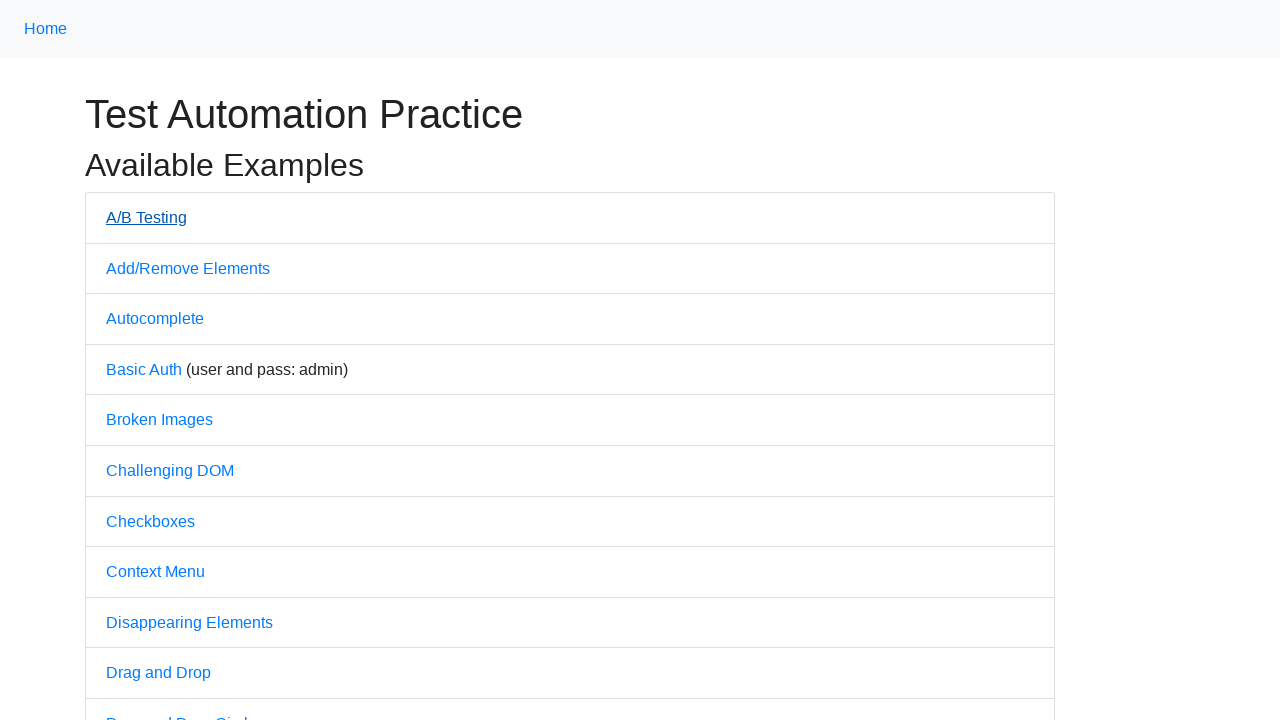